Tests interaction with hidden layers by clicking a green button on the UI testing playground page to verify button click behavior.

Starting URL: http://uitestingplayground.com/hiddenlayers

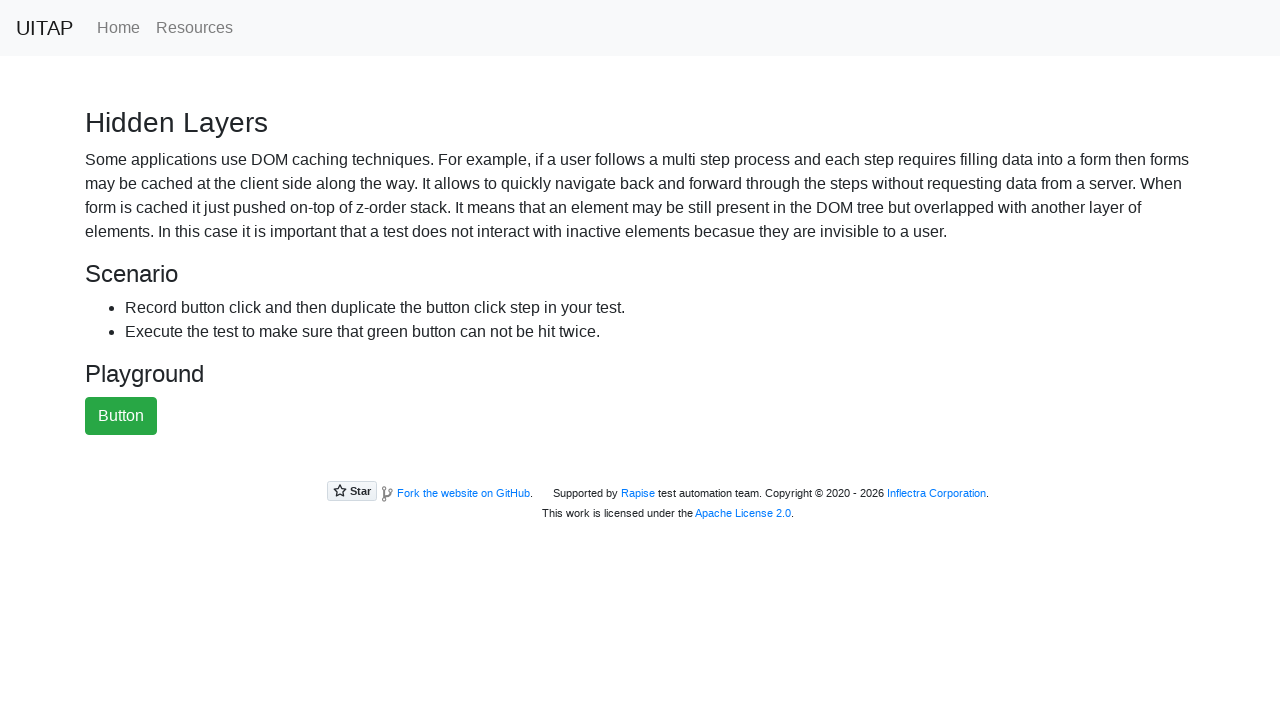

Clicked the green button on hidden layers test page at (121, 416) on #greenButton
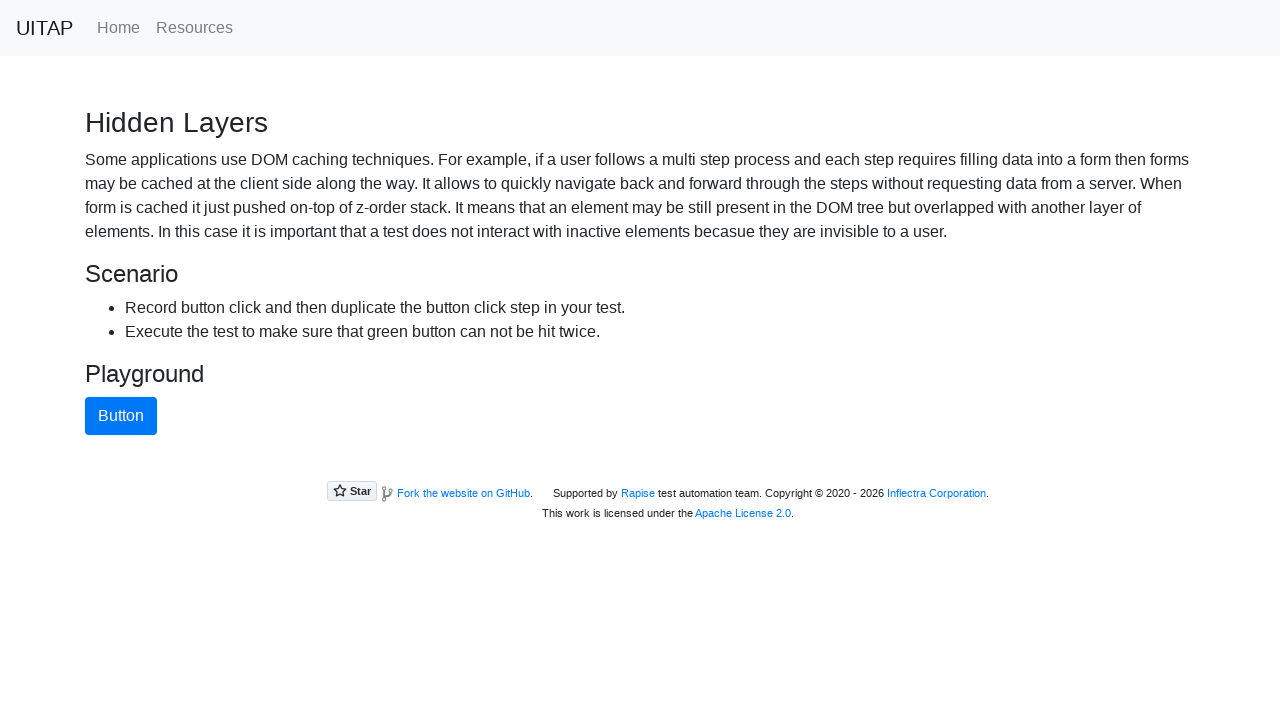

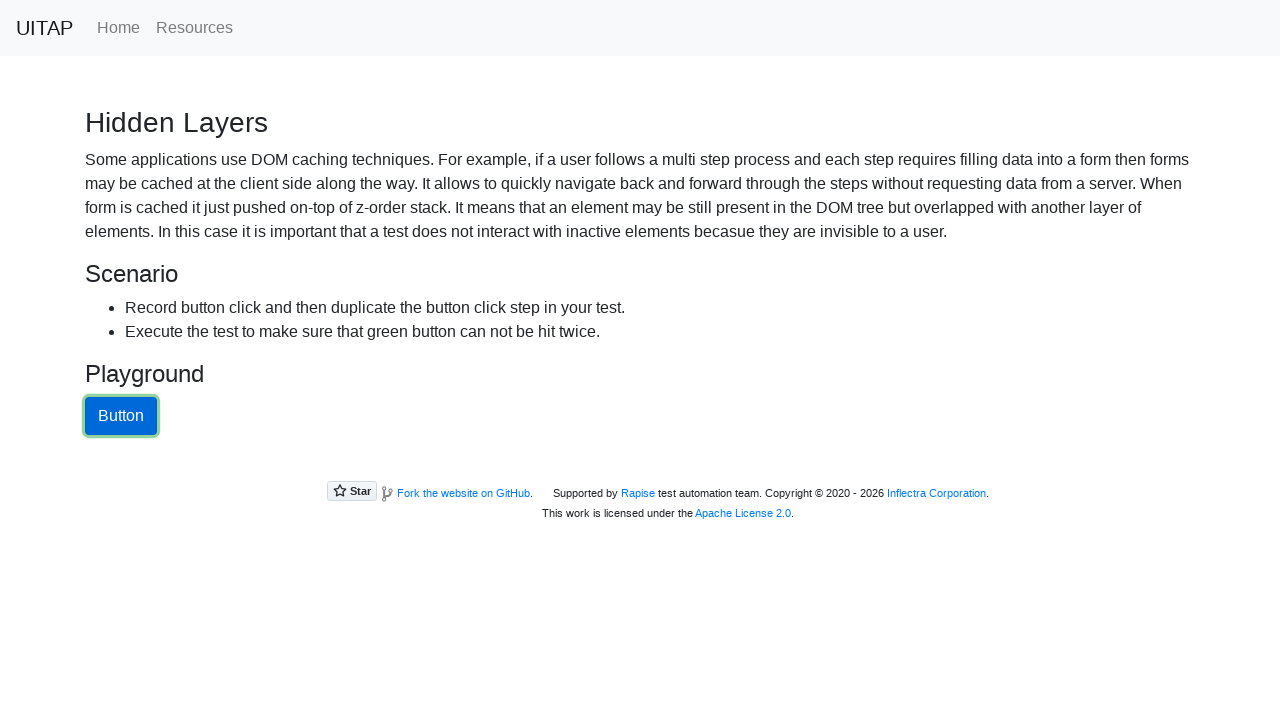